Tests link text locator functionality by clicking on a "Home" link and verifying its text content

Starting URL: https://demoqa.com/links

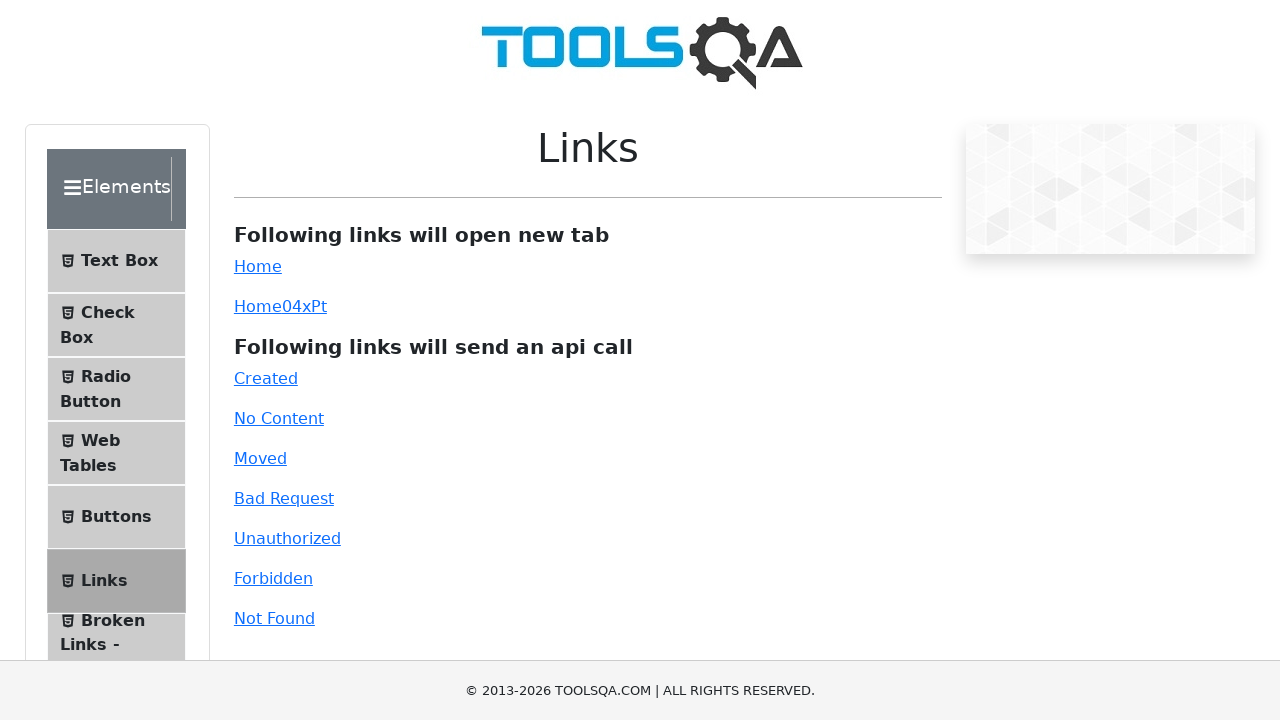

Clicked on the 'Home' link using link text locator at (258, 266) on a:text('Home')
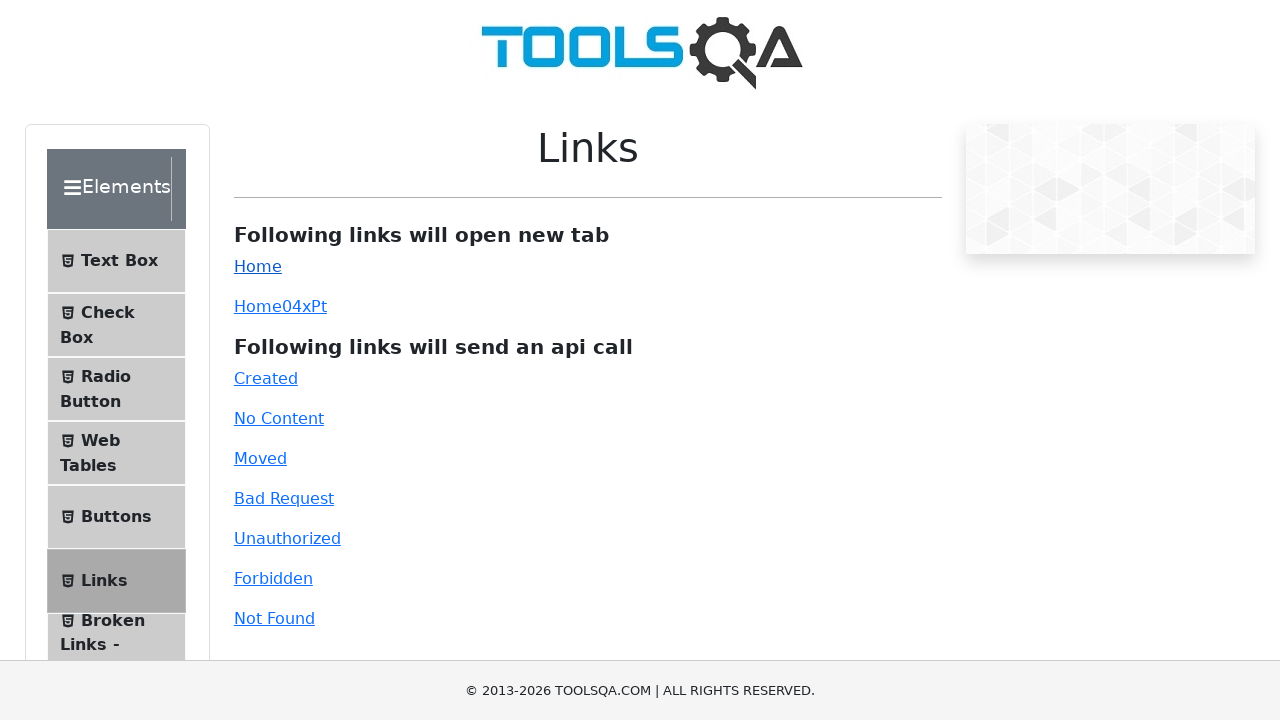

Waited for page to fully load after clicking Home link
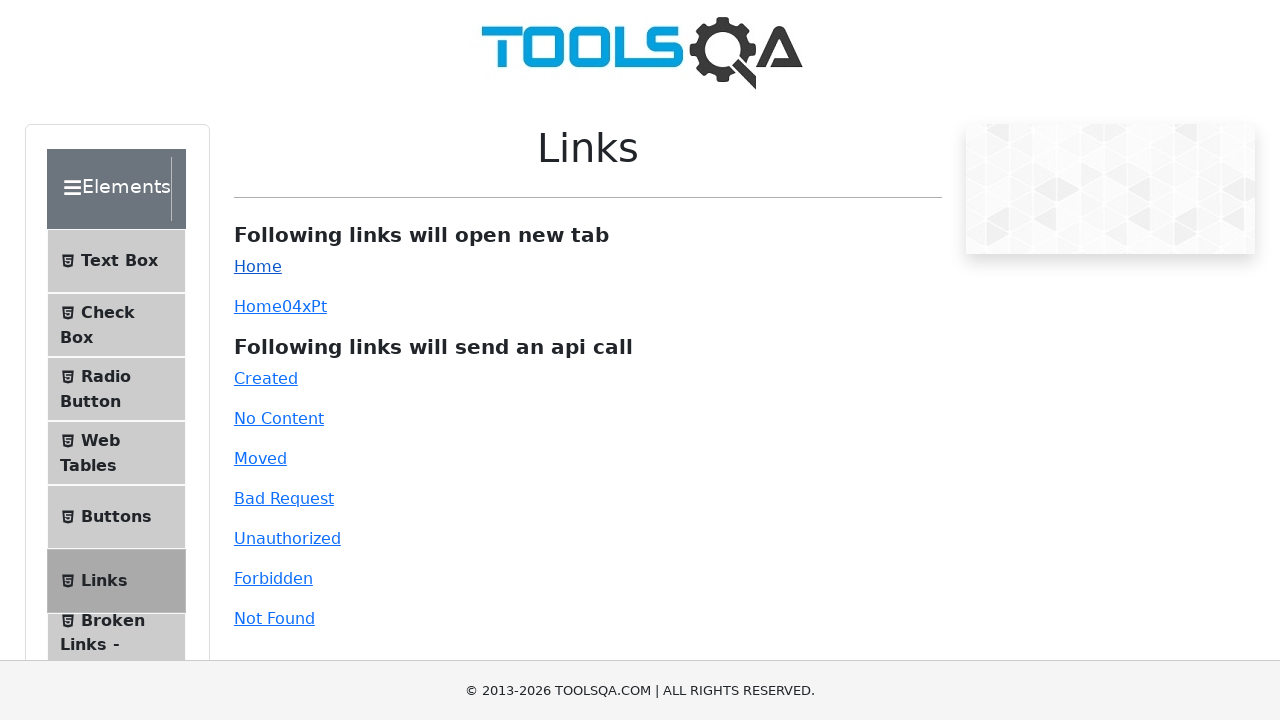

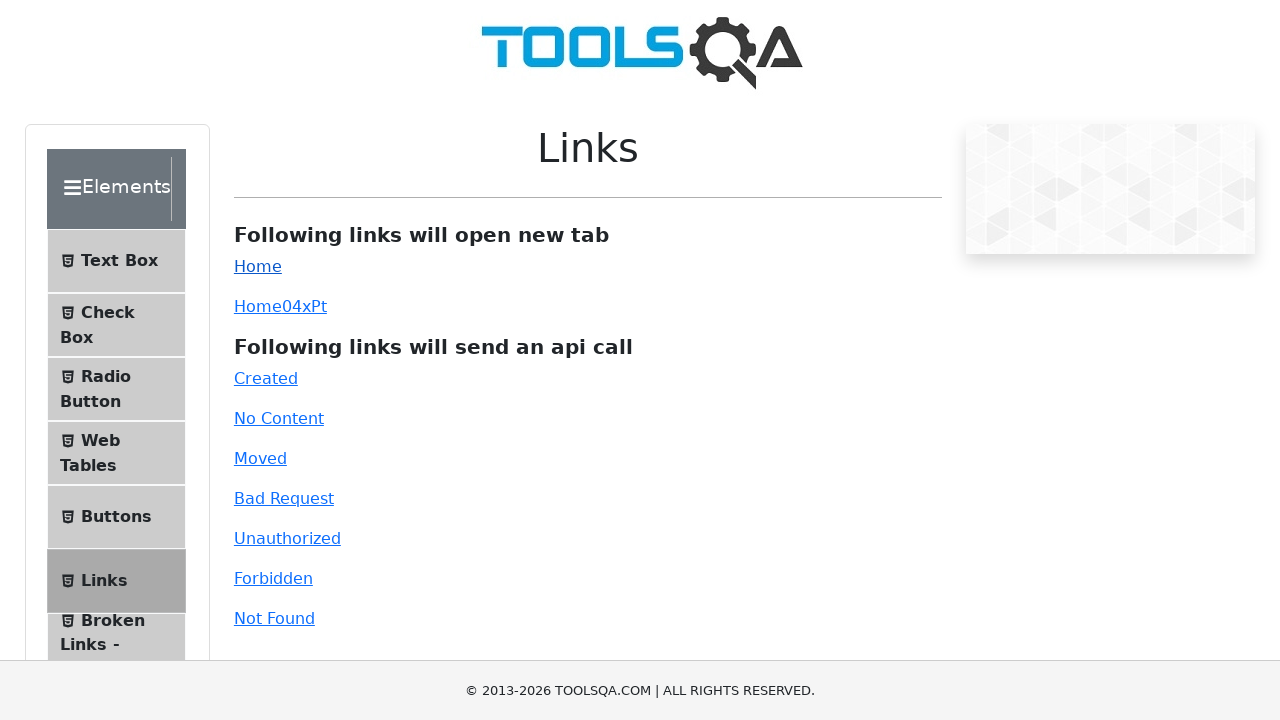